Tests filtering to display only active (not completed) items

Starting URL: https://demo.playwright.dev/todomvc

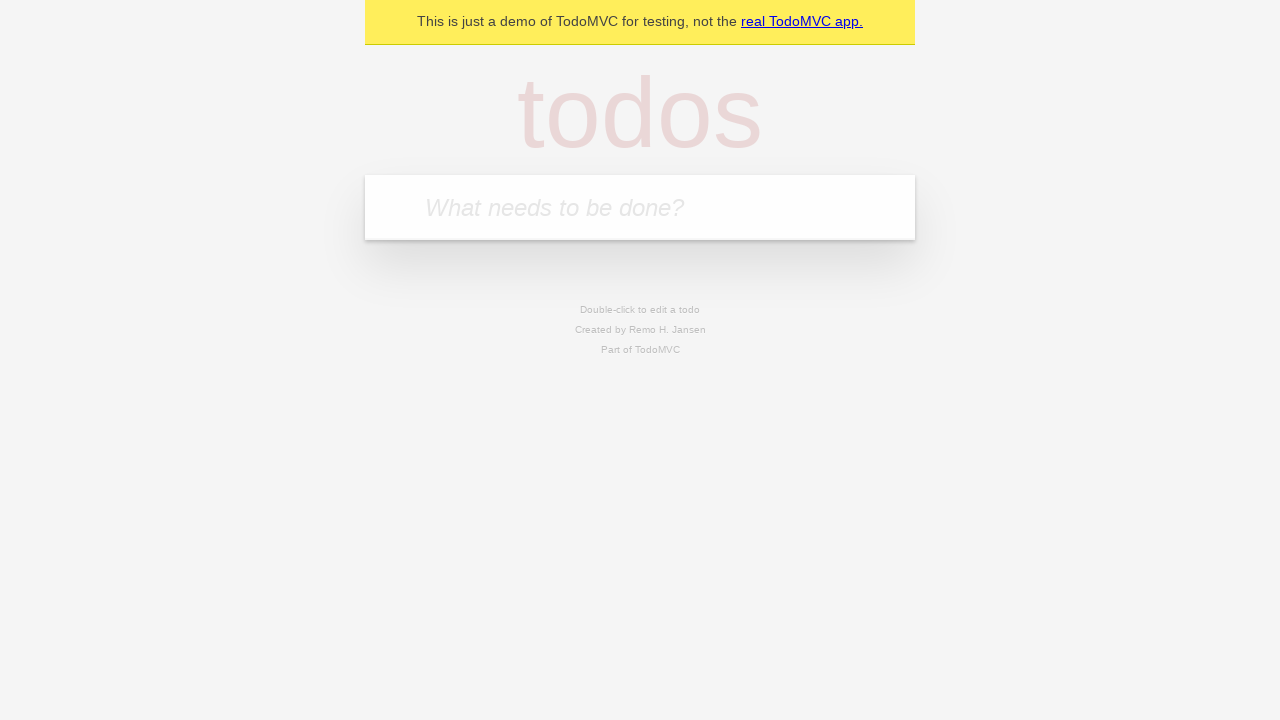

Filled todo input with 'buy some cheese' on internal:attr=[placeholder="What needs to be done?"i]
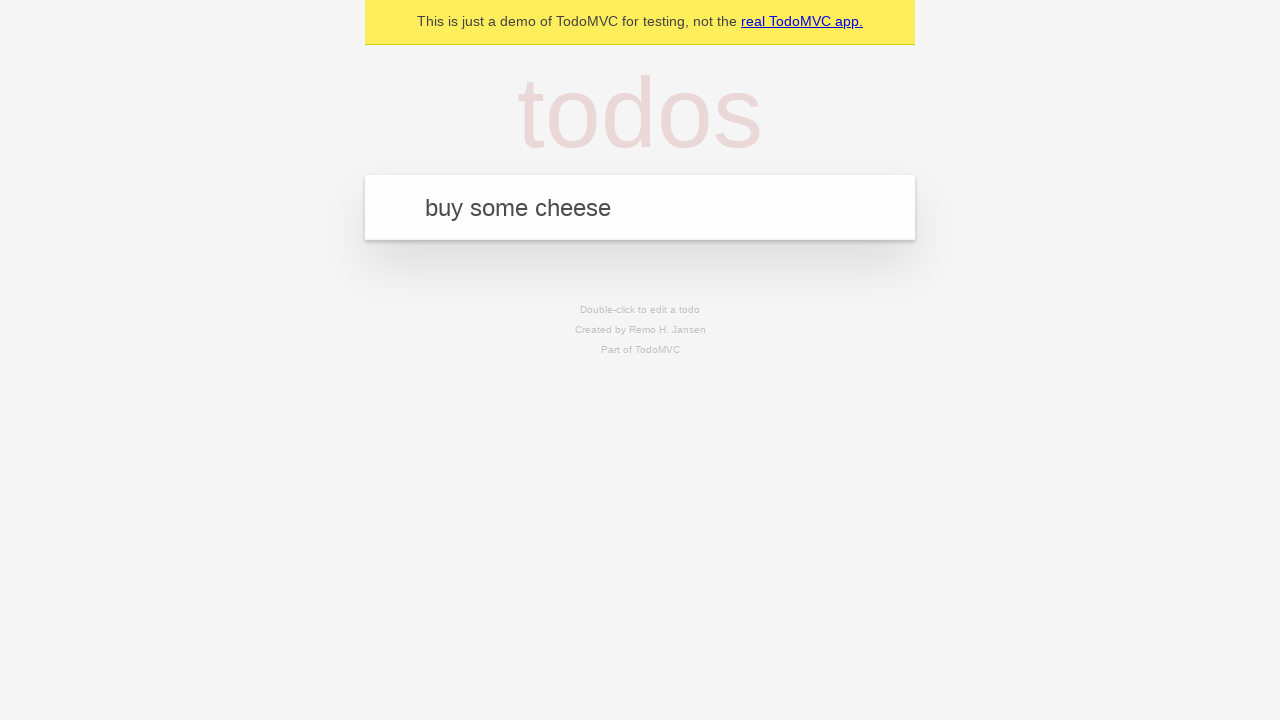

Pressed Enter to create first todo on internal:attr=[placeholder="What needs to be done?"i]
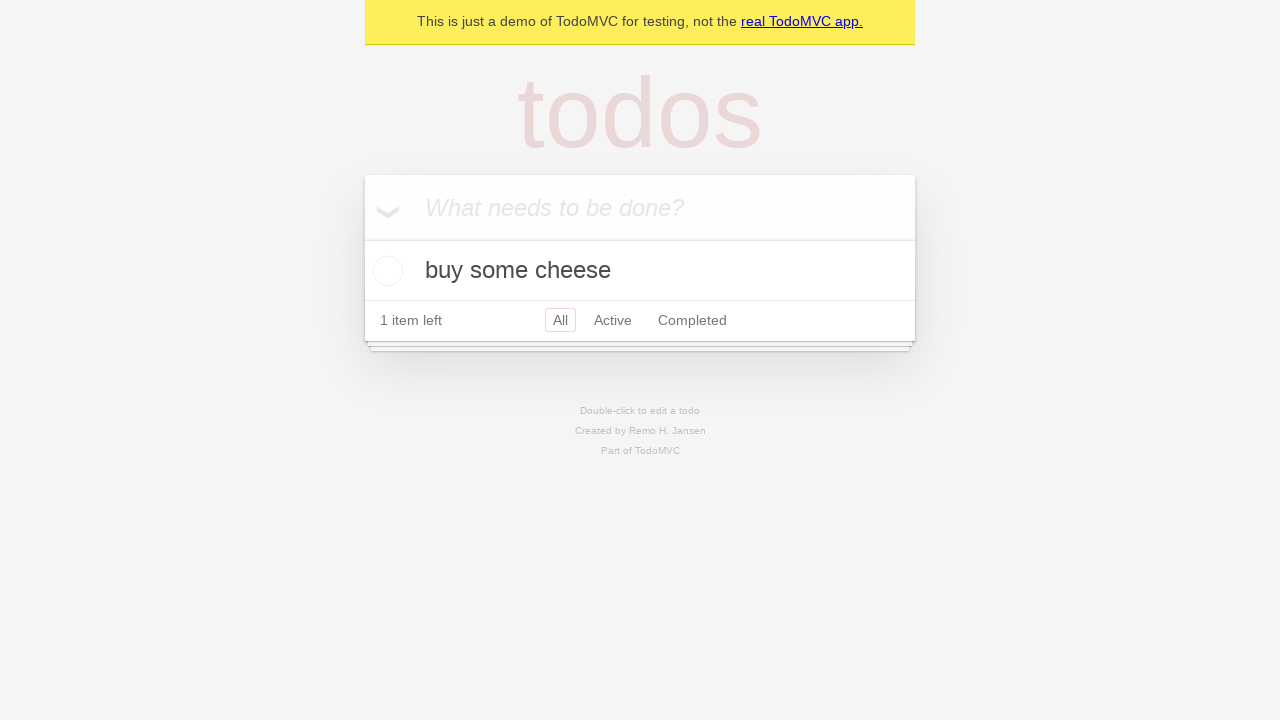

Filled todo input with 'feed the cat' on internal:attr=[placeholder="What needs to be done?"i]
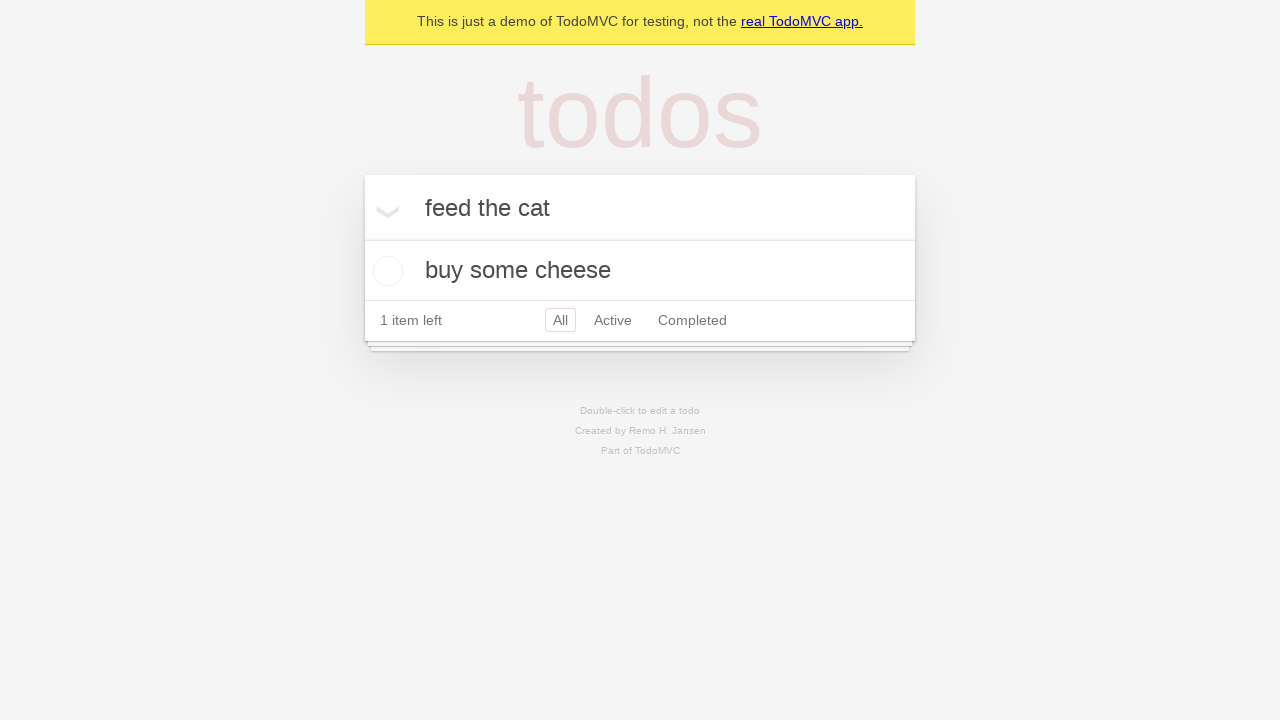

Pressed Enter to create second todo on internal:attr=[placeholder="What needs to be done?"i]
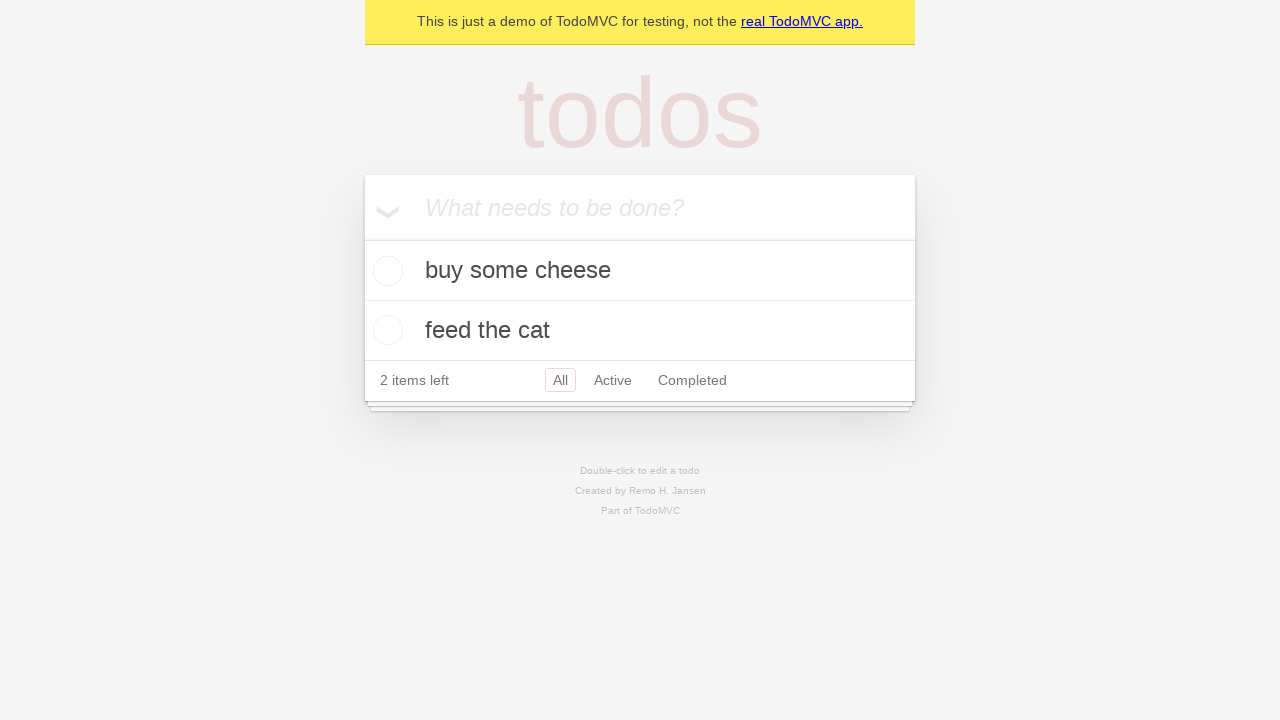

Filled todo input with 'book a doctors appointment' on internal:attr=[placeholder="What needs to be done?"i]
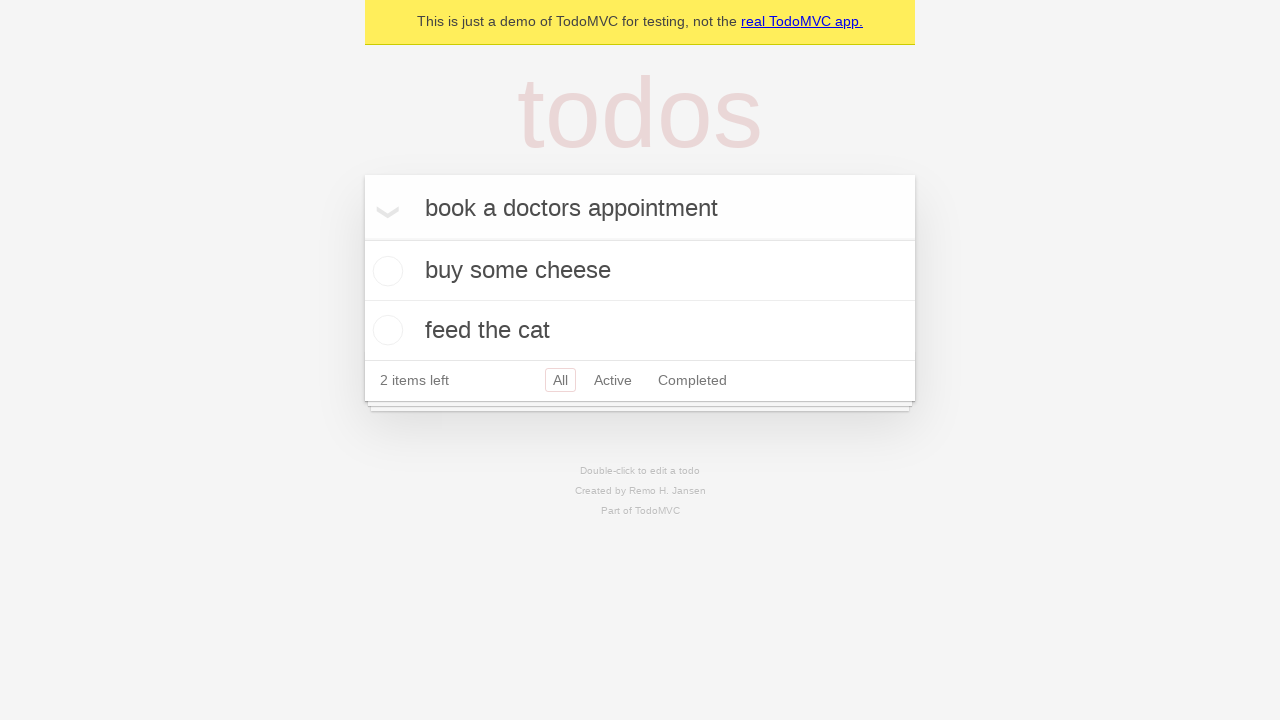

Pressed Enter to create third todo on internal:attr=[placeholder="What needs to be done?"i]
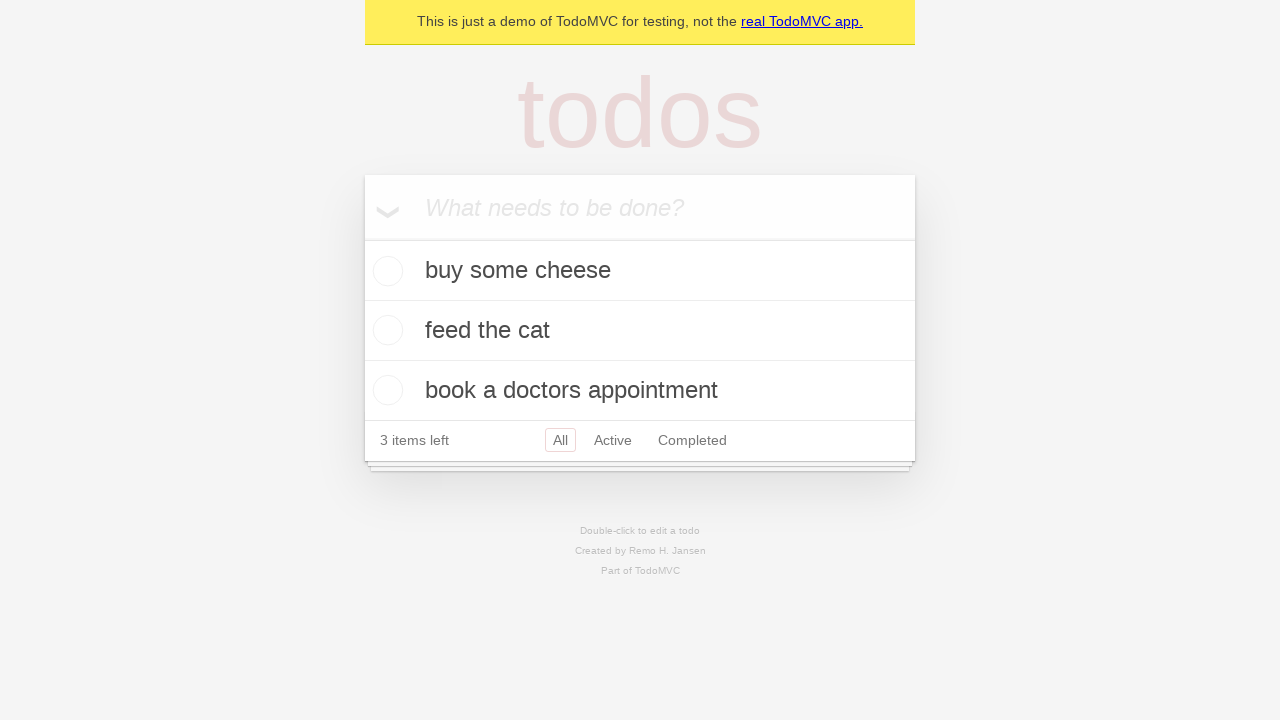

Checked the second todo item to mark it as completed at (385, 330) on internal:testid=[data-testid="todo-item"s] >> nth=1 >> internal:role=checkbox
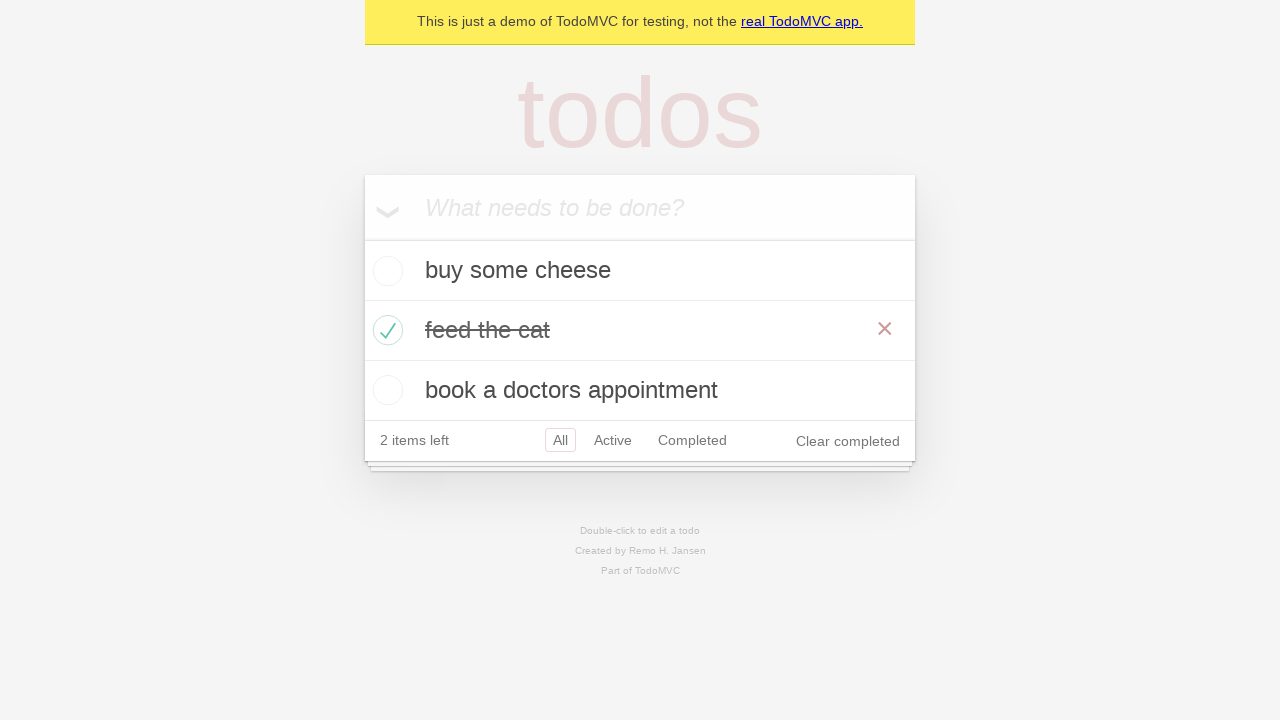

Clicked Active filter to display only active items at (613, 440) on internal:role=link[name="Active"i]
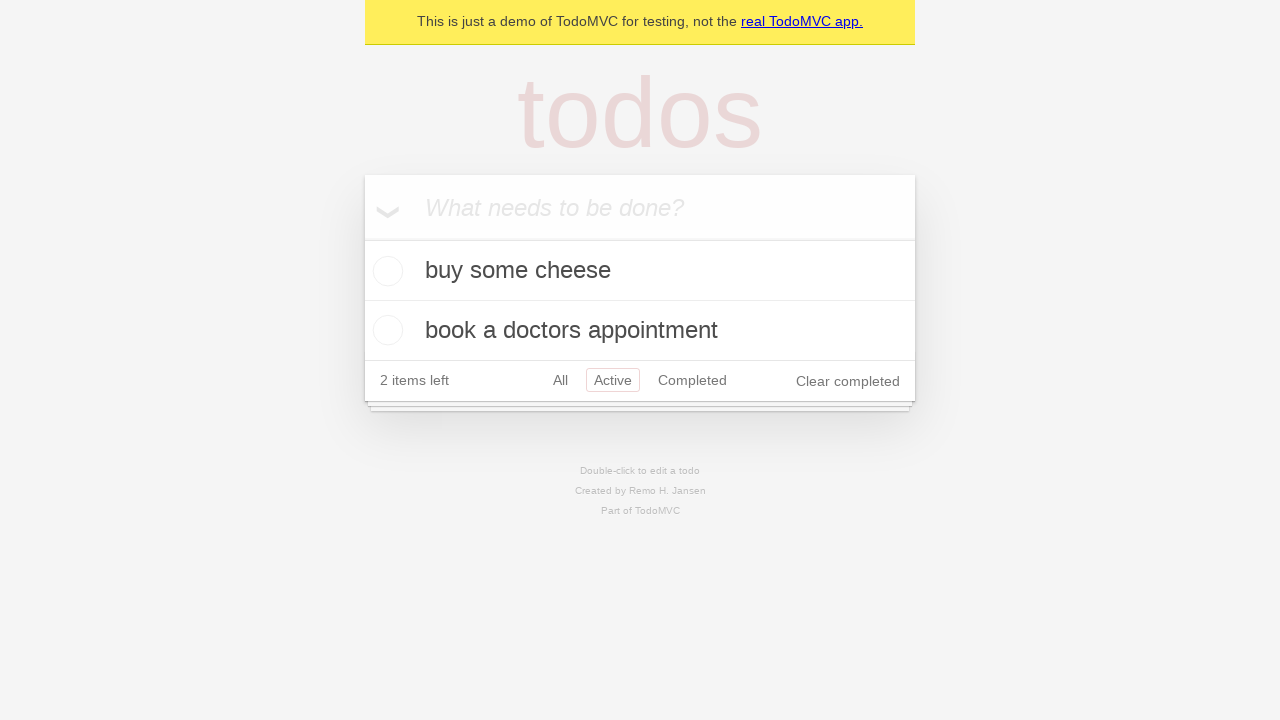

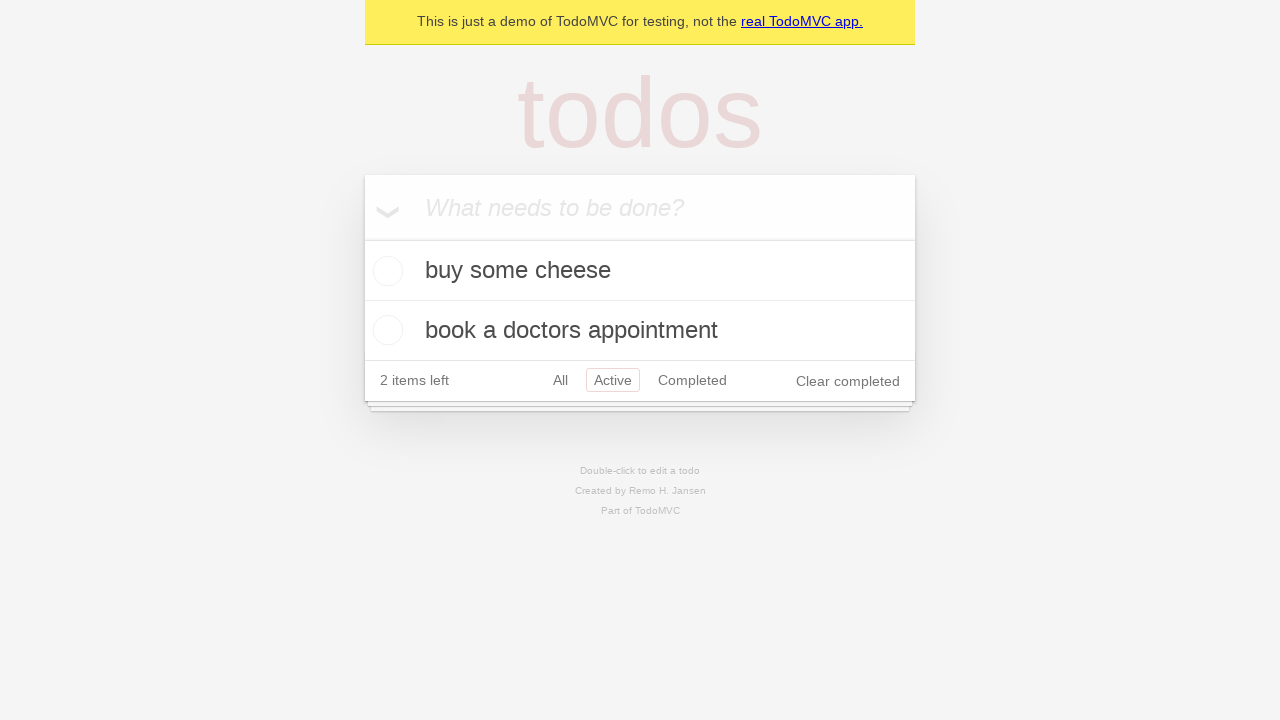